Tests mouse hover functionality by hovering over an element to reveal hidden menu and clicking on an option

Starting URL: https://rahulshettyacademy.com/AutomationPractice/

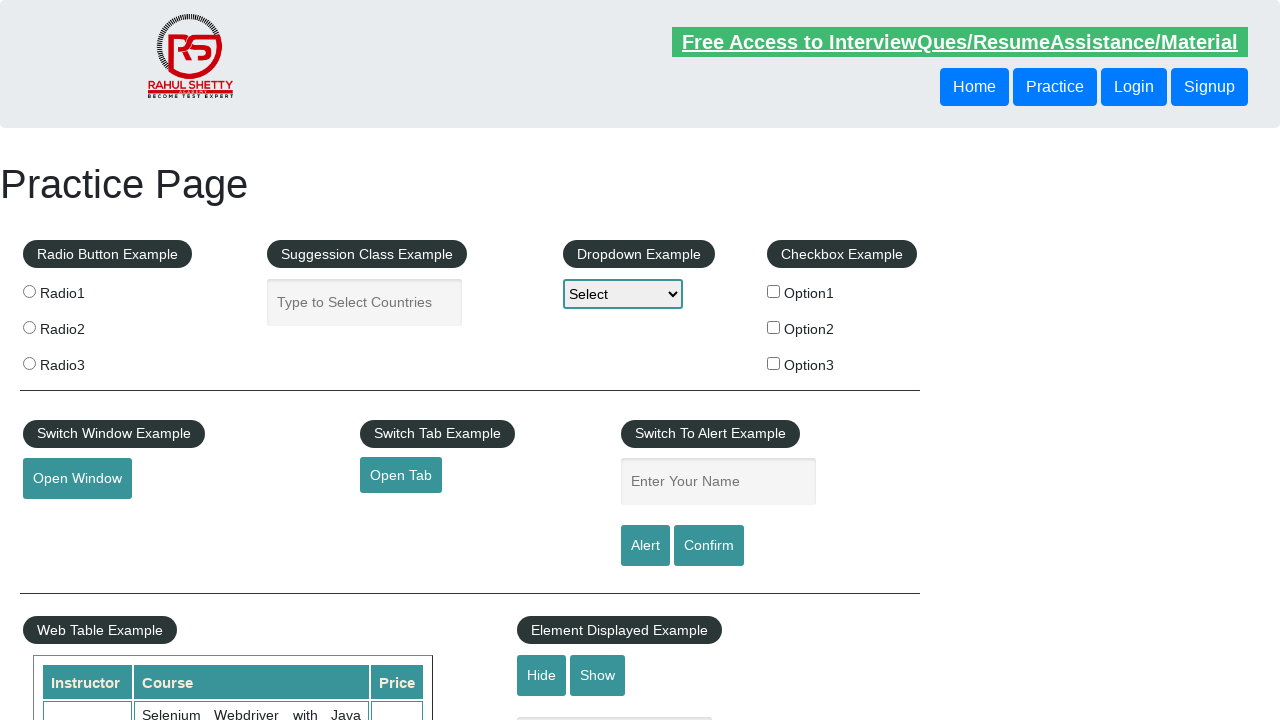

Navigated to AutomationPractice page
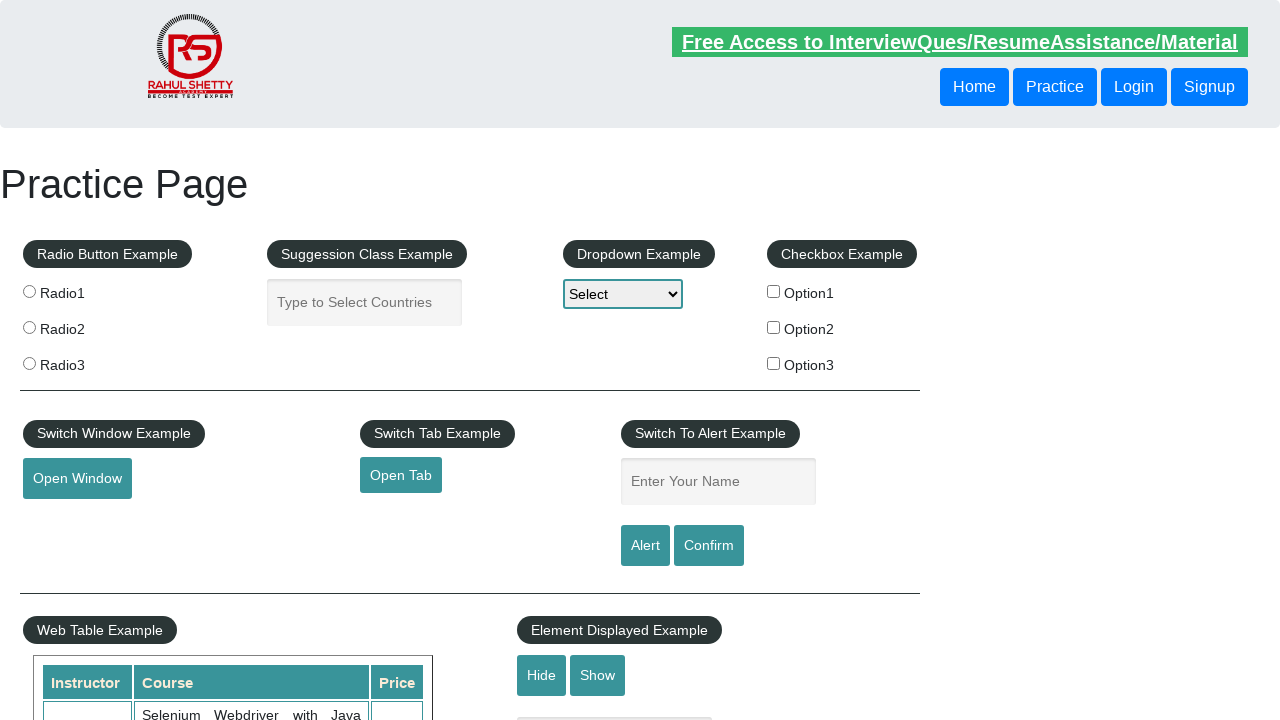

Hovered over element to reveal hidden menu at (109, 361) on .mouse-hover
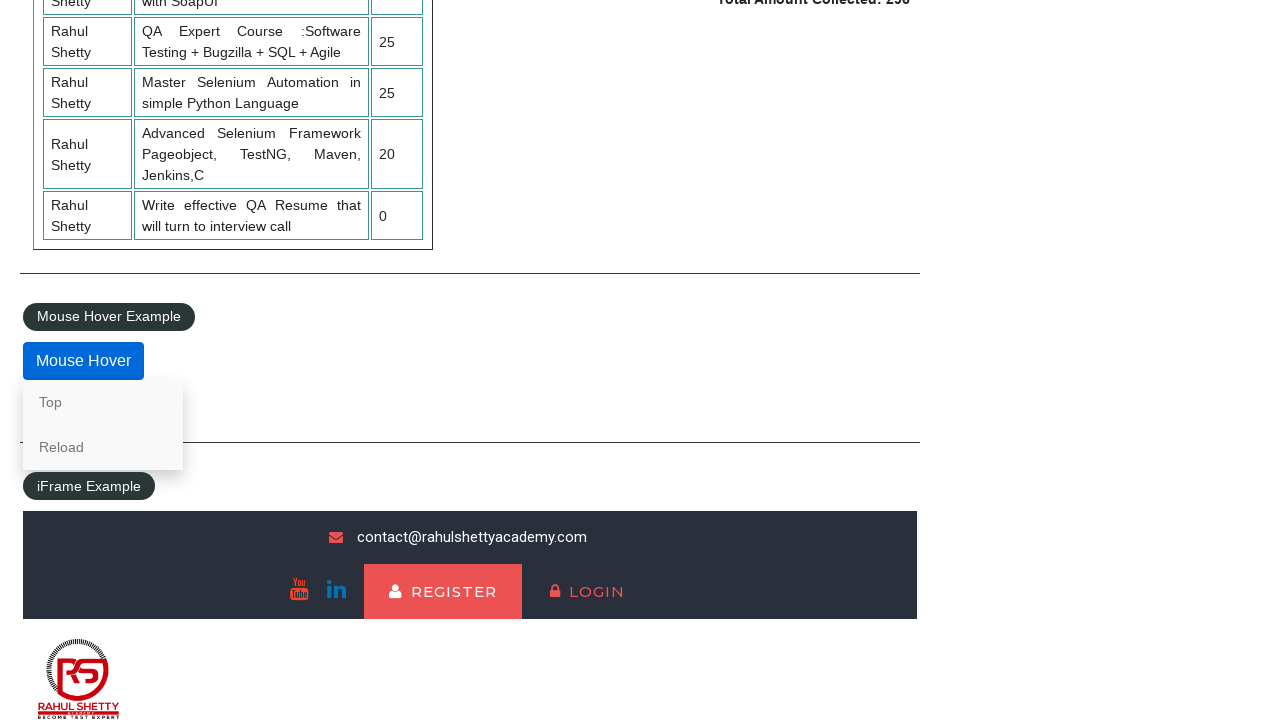

Clicked on Top menu option at (103, 402) on text=Top
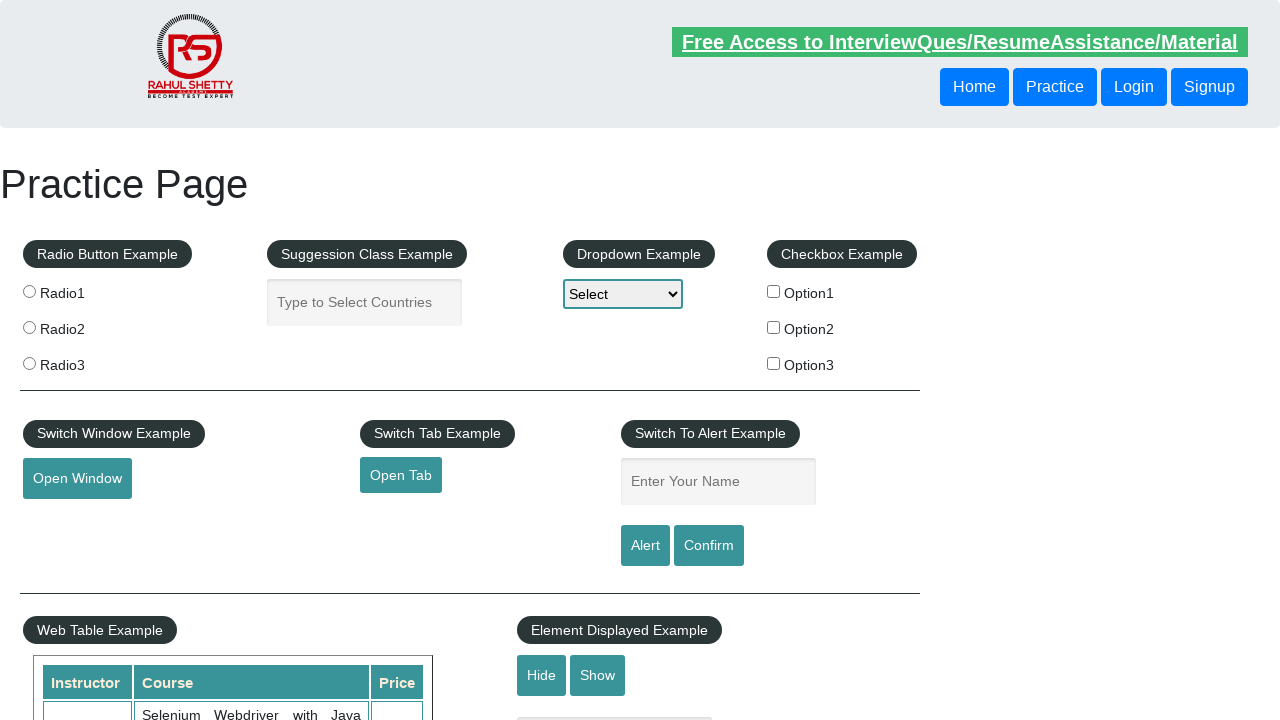

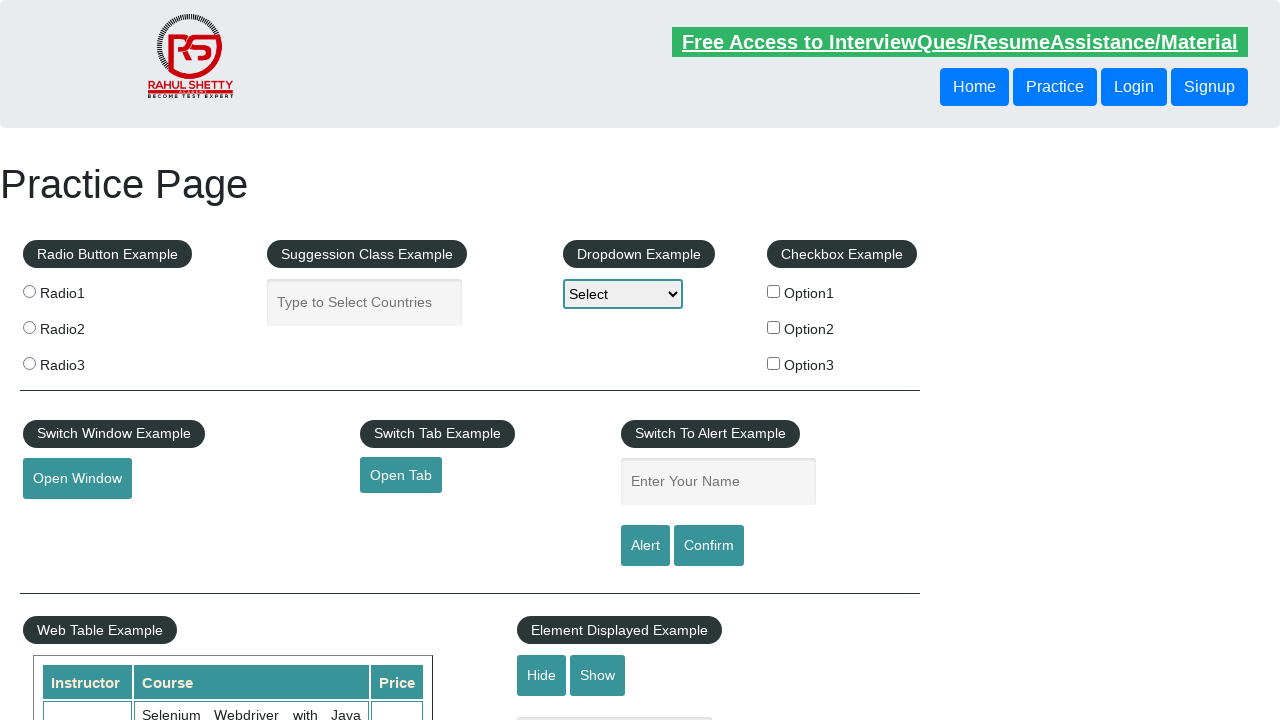